Tests radio button selection by clicking on a radio button element and verifying its selected state

Starting URL: https://demoqa.com/radio-button

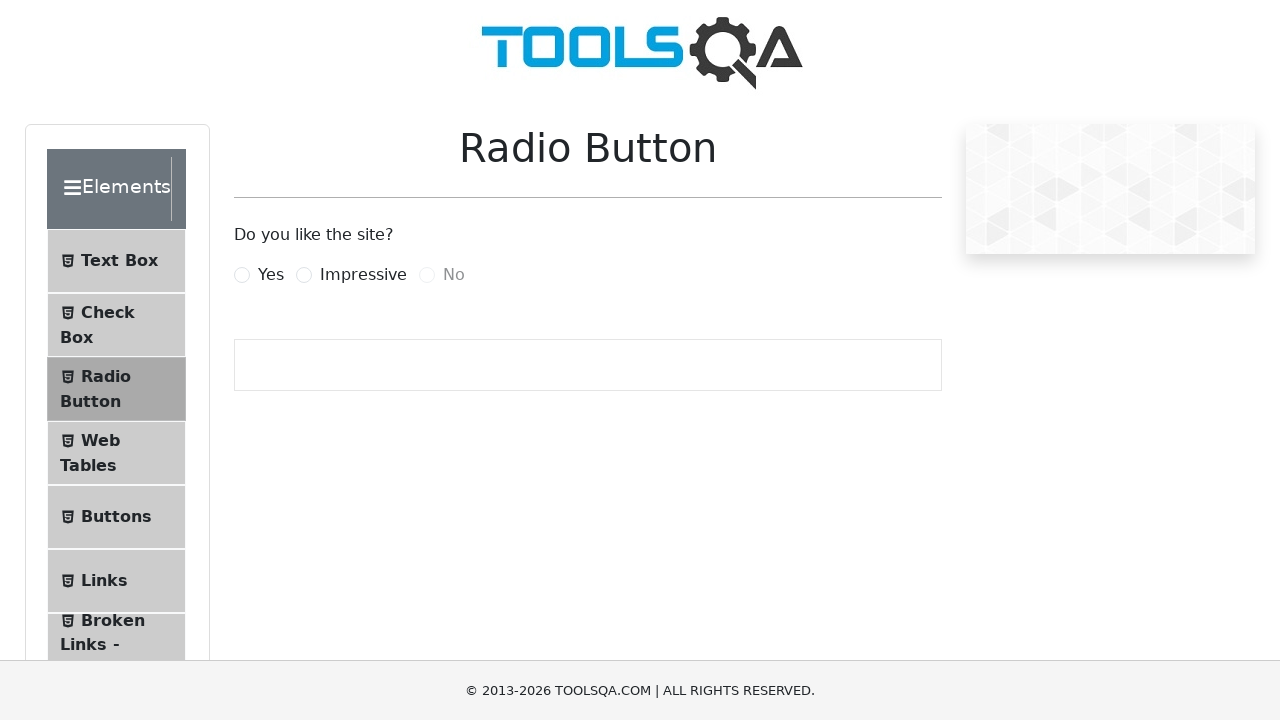

Located the 'Impressive' radio button element
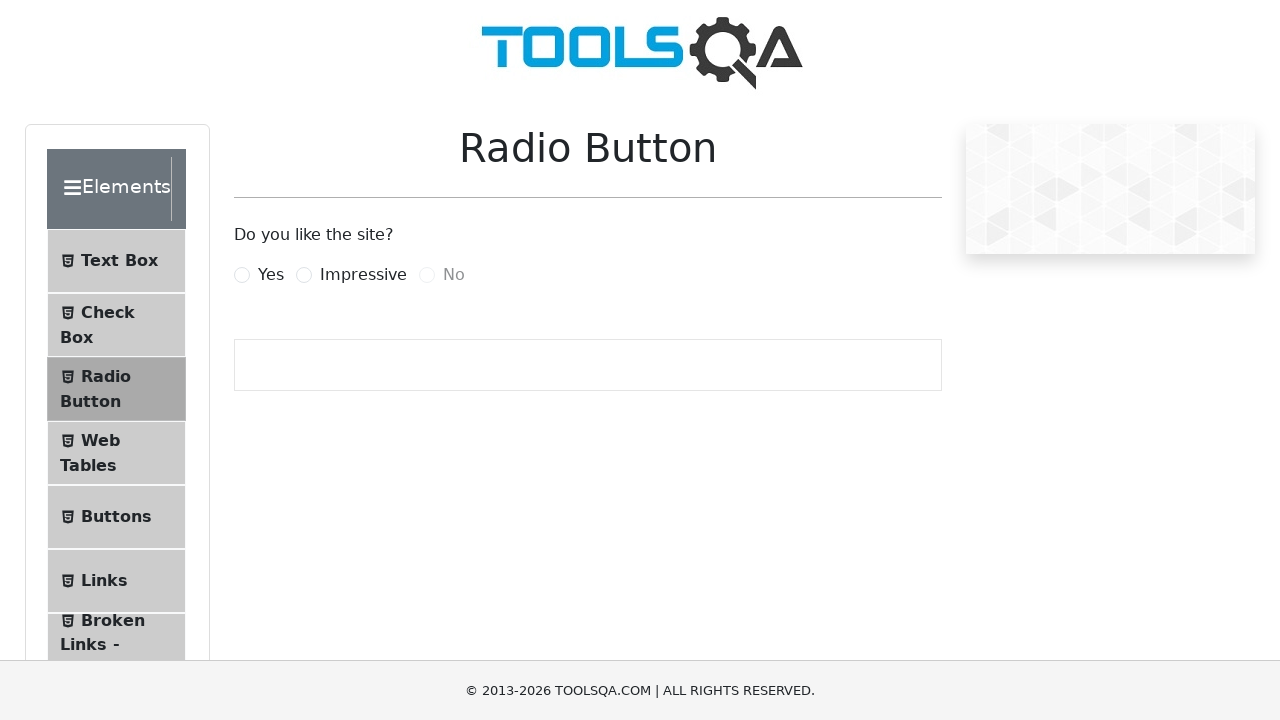

Checked initial selected state: False
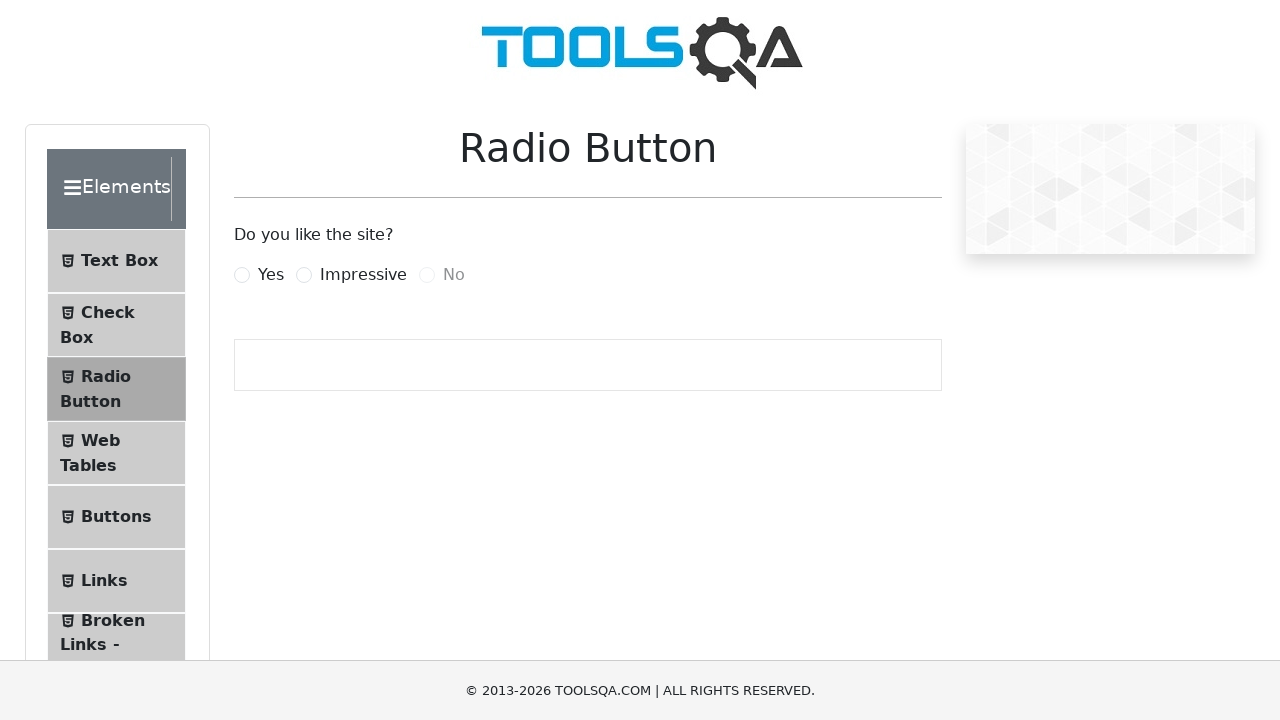

Clicked the radio button using JavaScript
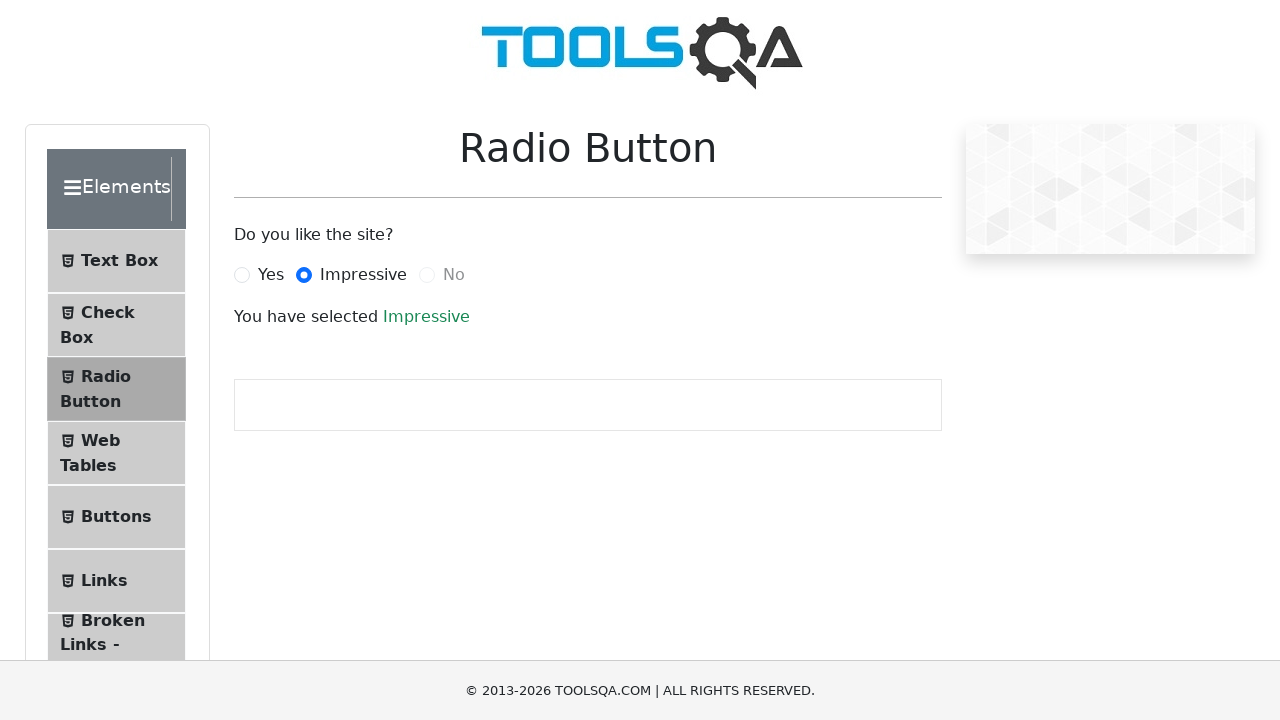

Verified radio button selected state after click: True
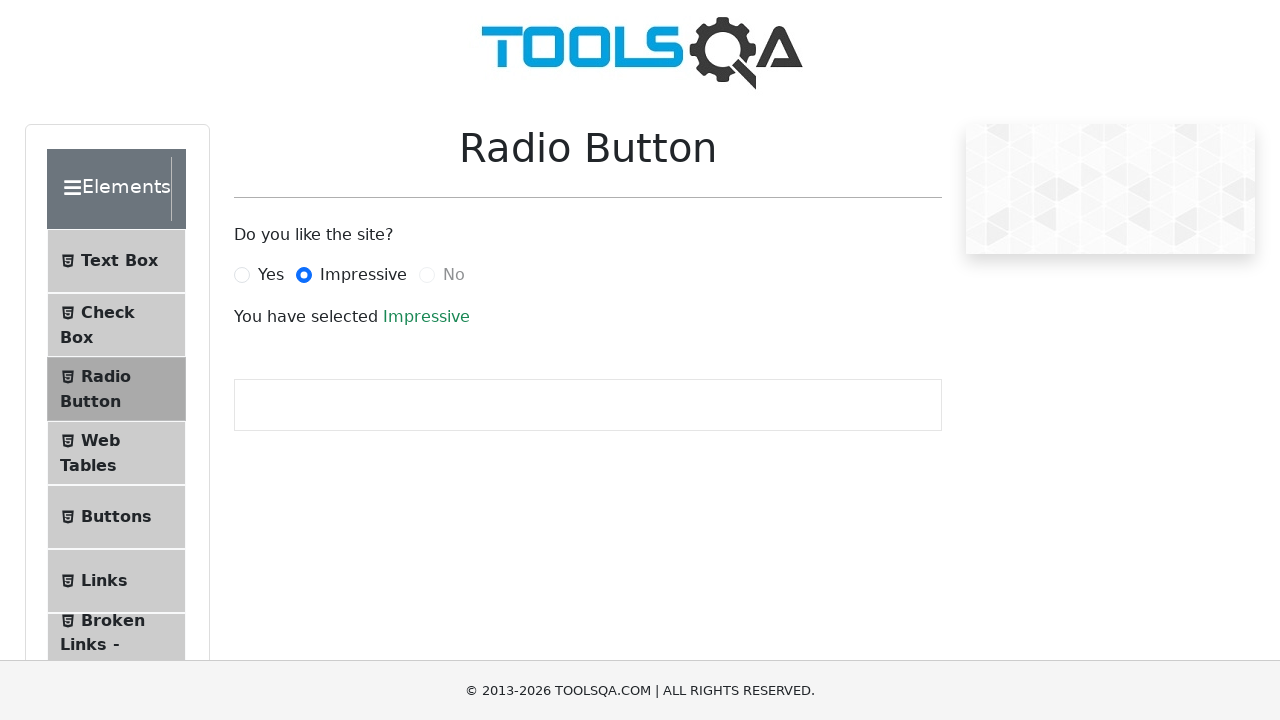

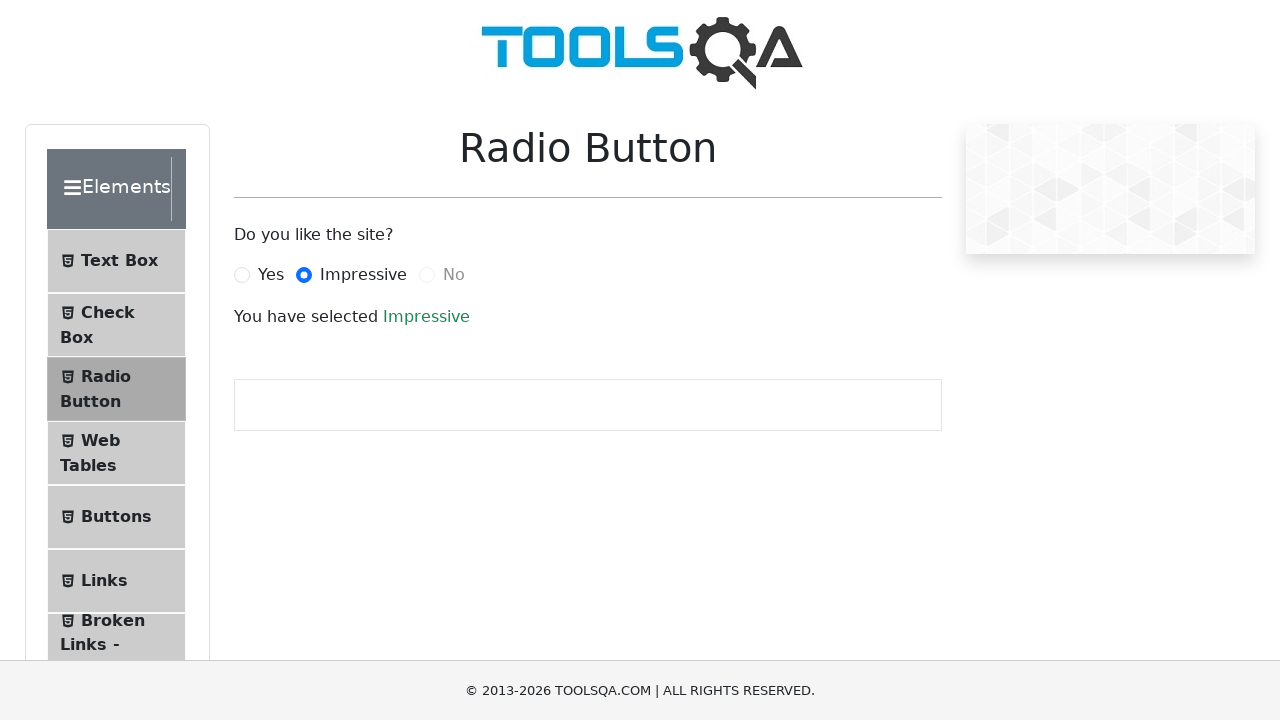